Validates that the main card title h2 element contains "Jared Webber"

Starting URL: https://jaredwebber.dev

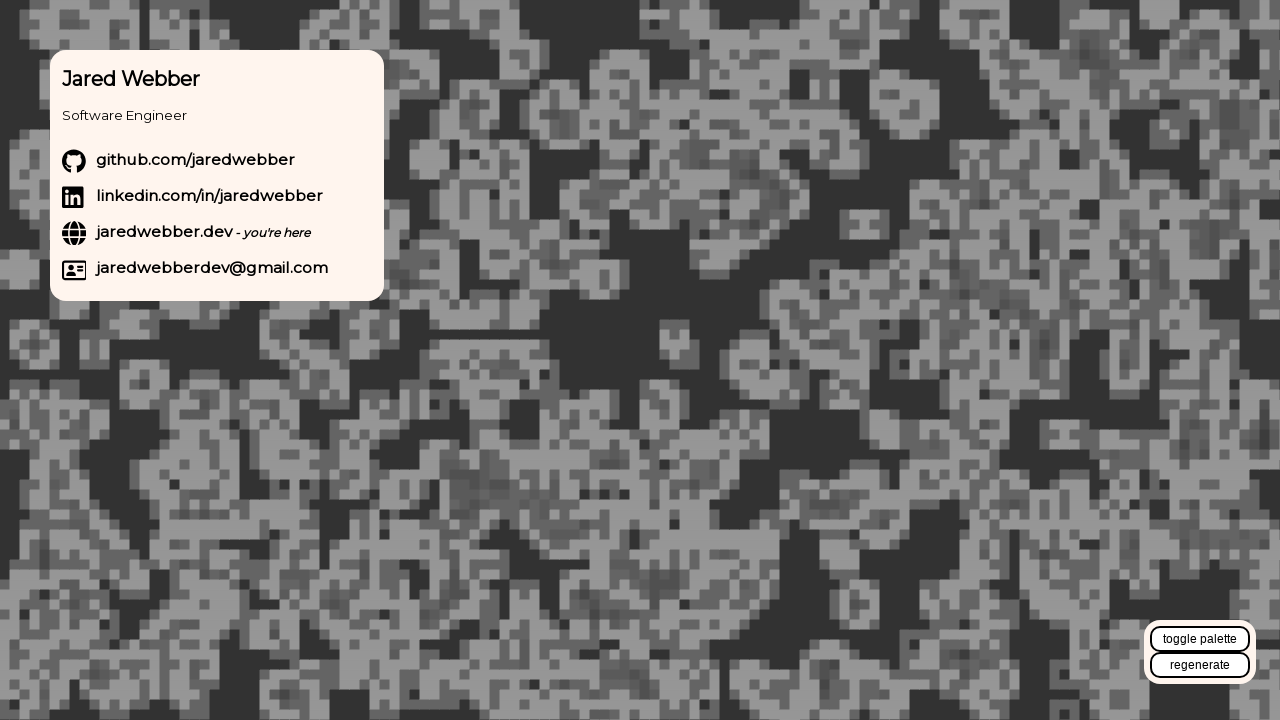

Navigated to https://jaredwebber.dev
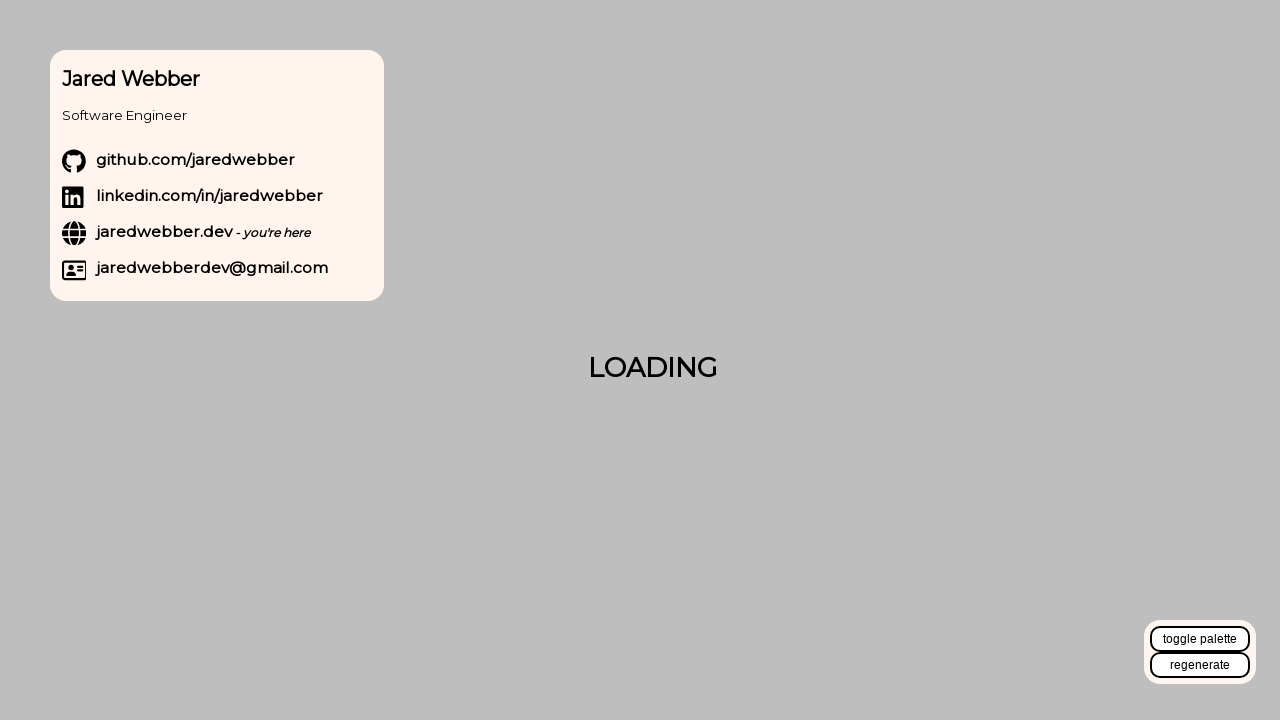

Located the first h2 element on the page
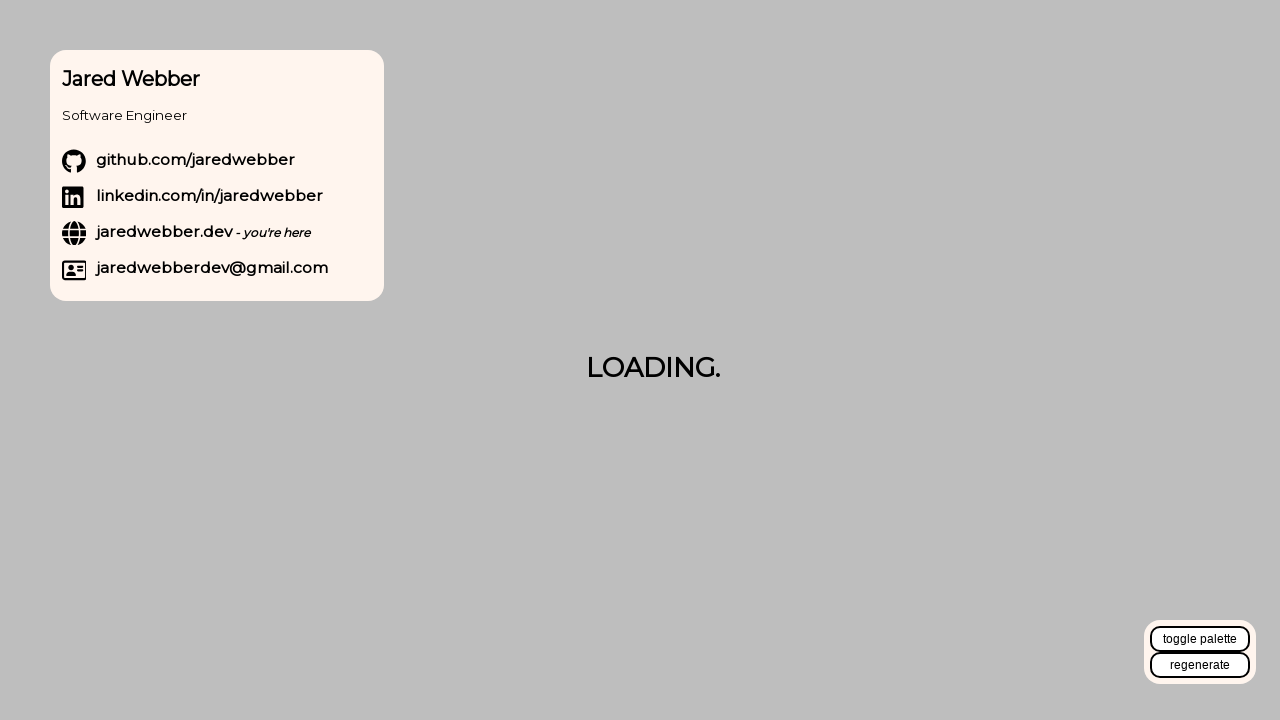

Verified that the h2 element contains 'Jared Webber'
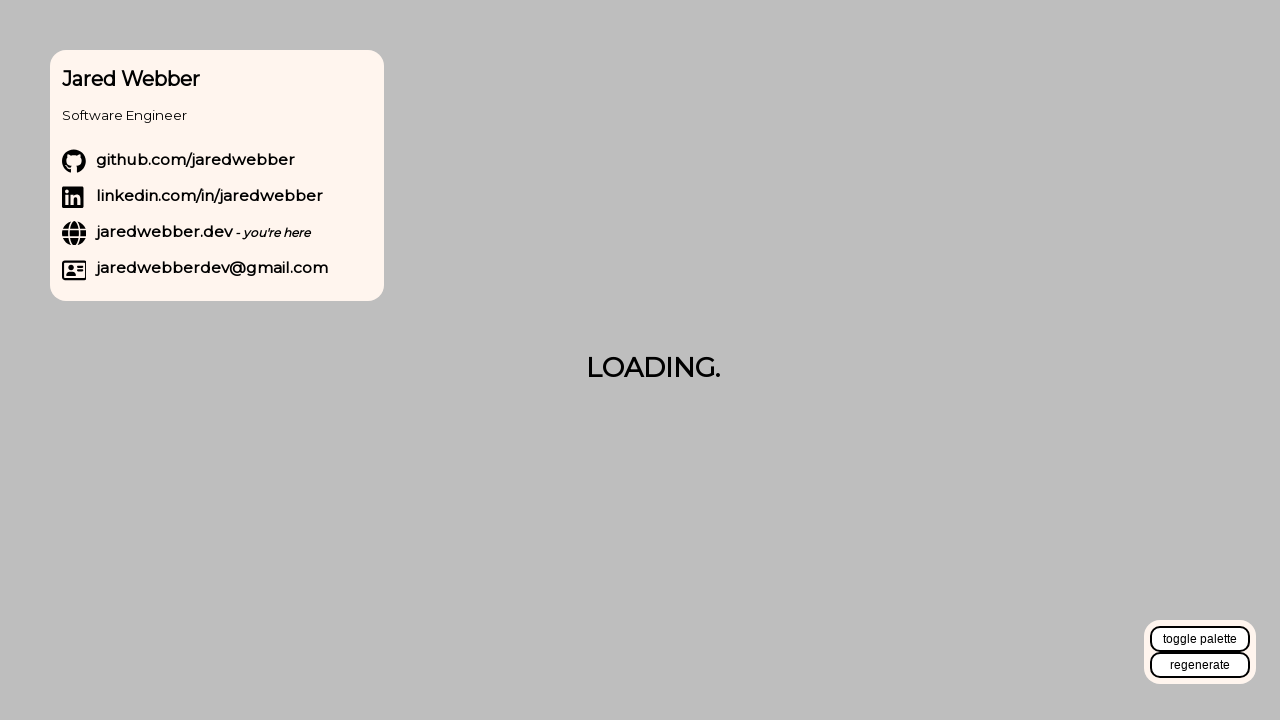

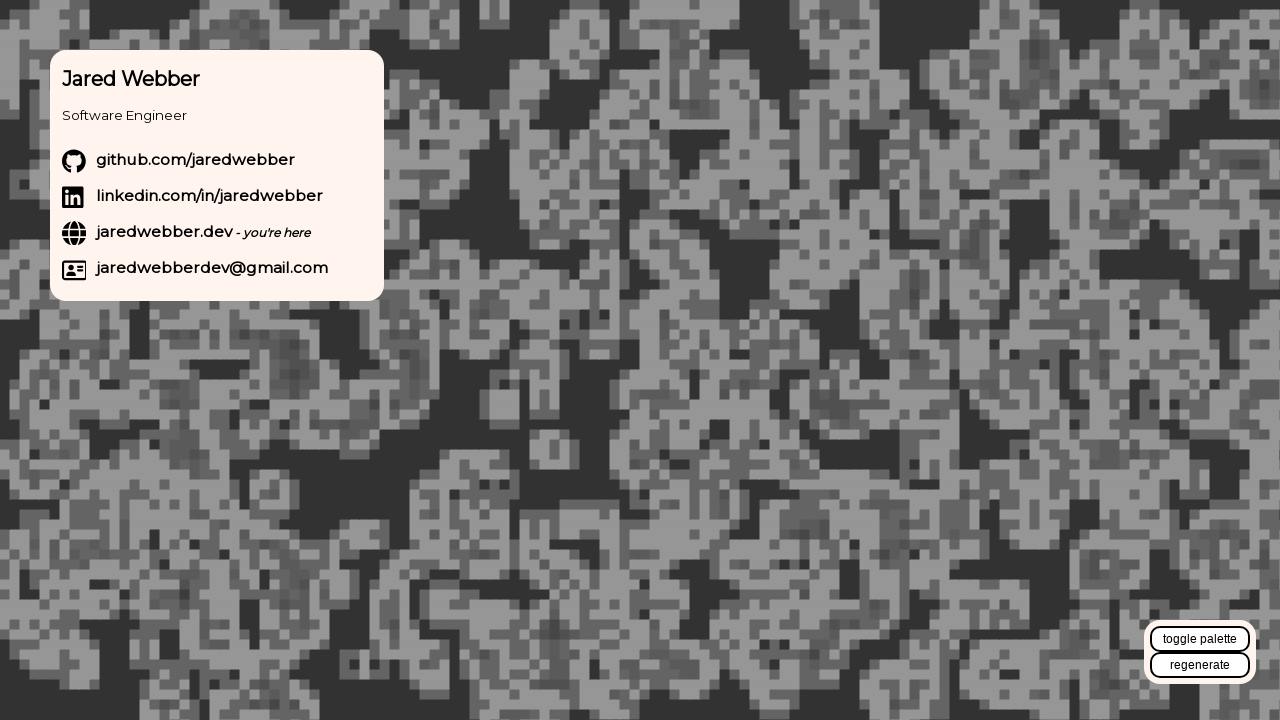